Tests a registration form by filling in username, email, password, and confirm password fields, then clearing and re-entering the username field

Starting URL: http://www.theTestingWorld.com/testings

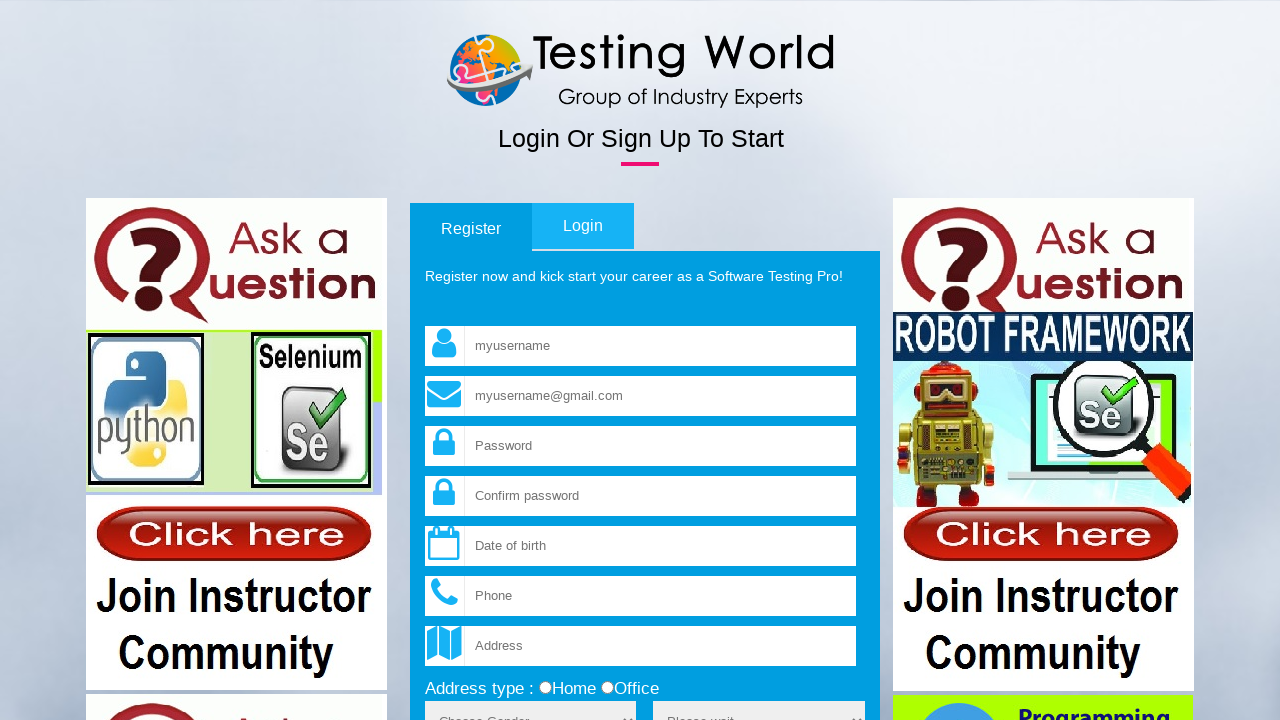

Filled username field with 'helloworld' on input[name='fld_username']
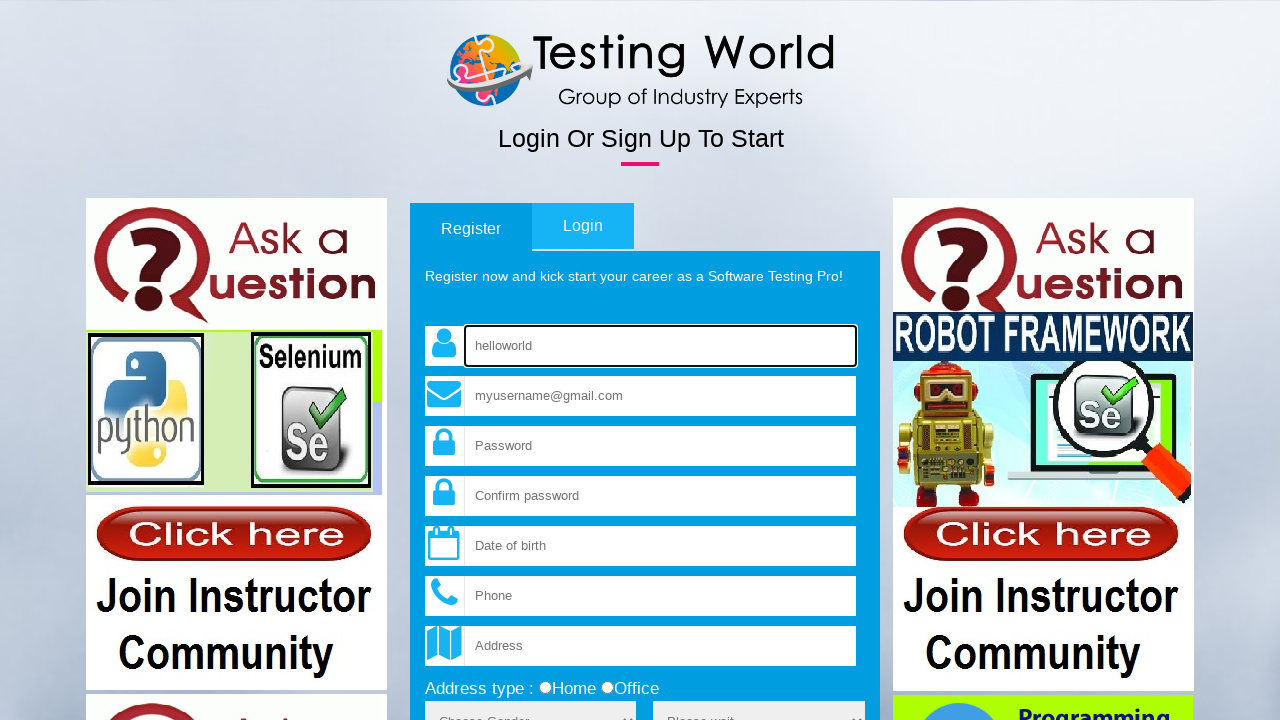

Filled email field with 'testingworldindia@gmail.com' on input[name='fld_email']
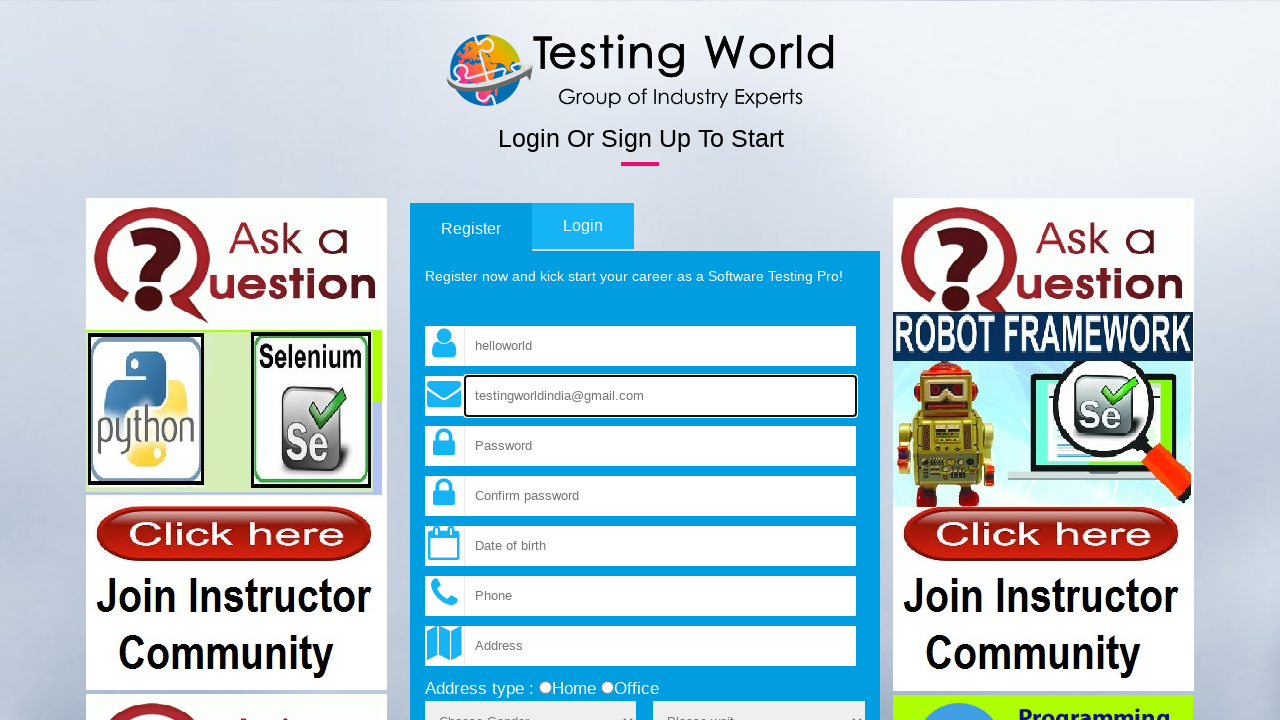

Filled password field with 'abcd123' on input[name='fld_password']
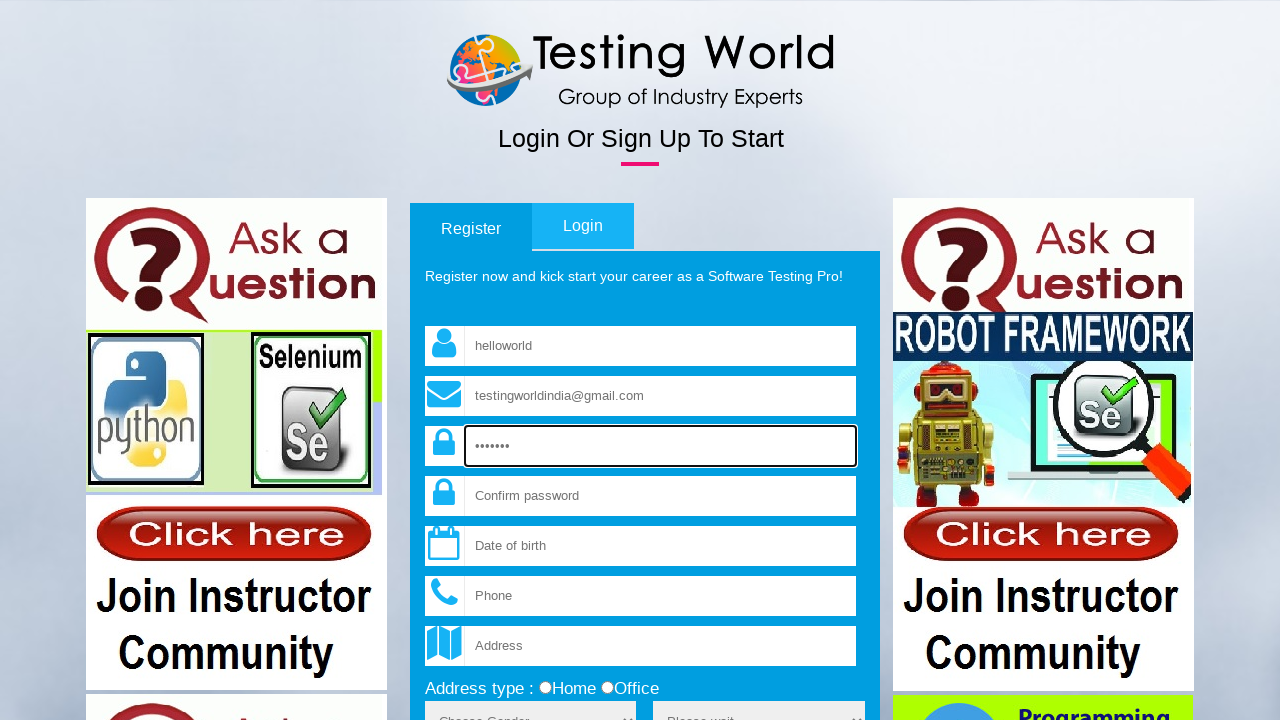

Filled confirm password field with 'abcd123' on input[name='fld_cpassword']
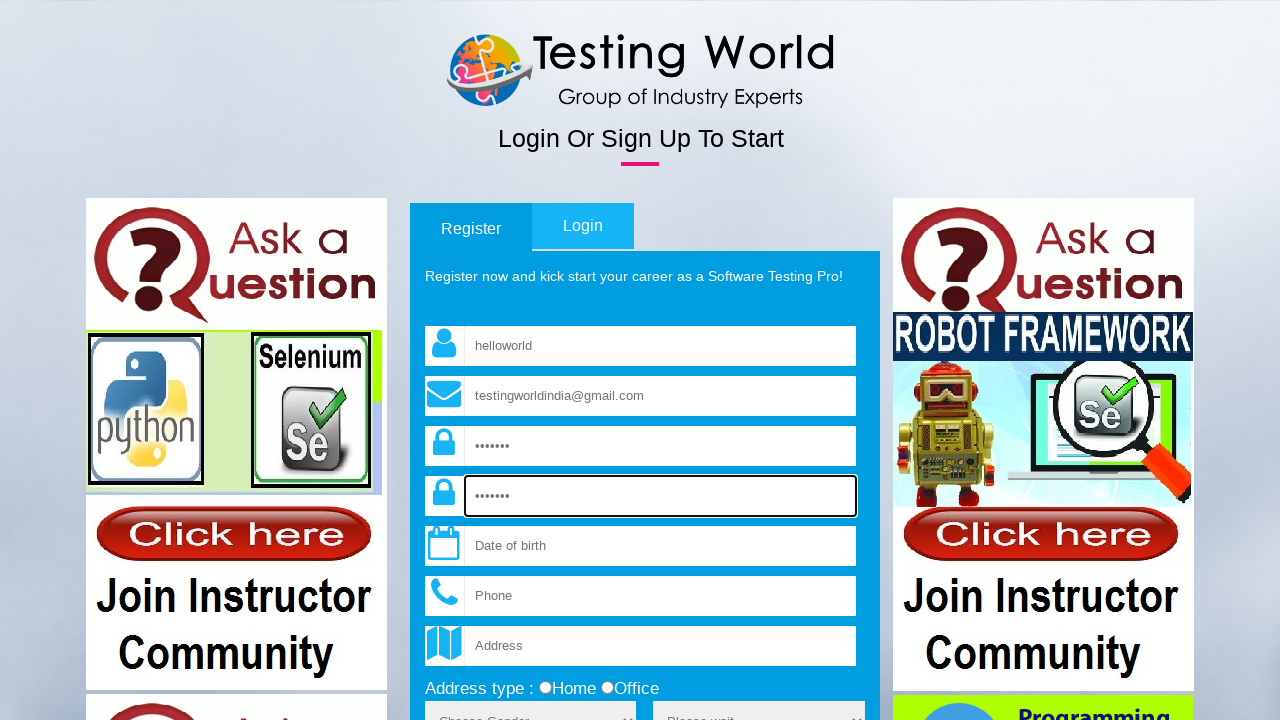

Cleared username field on input[name='fld_username']
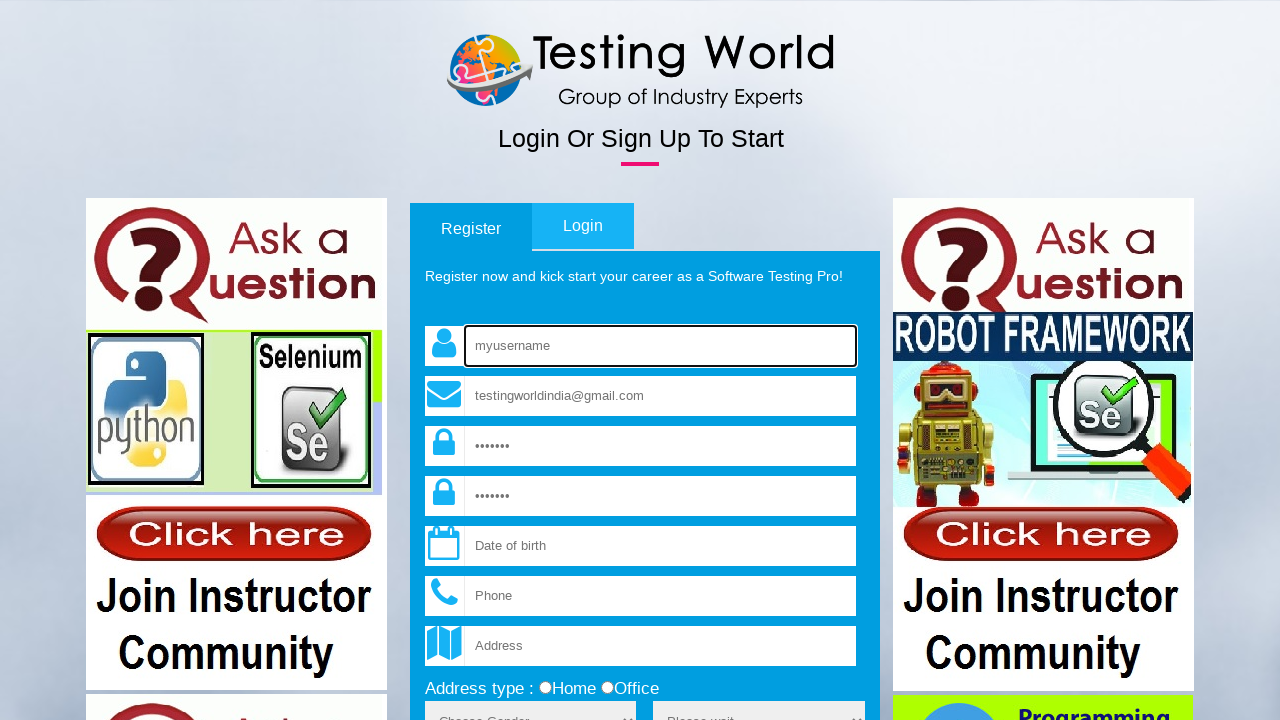

Re-entered username field with 'abcd123' on input[name='fld_username']
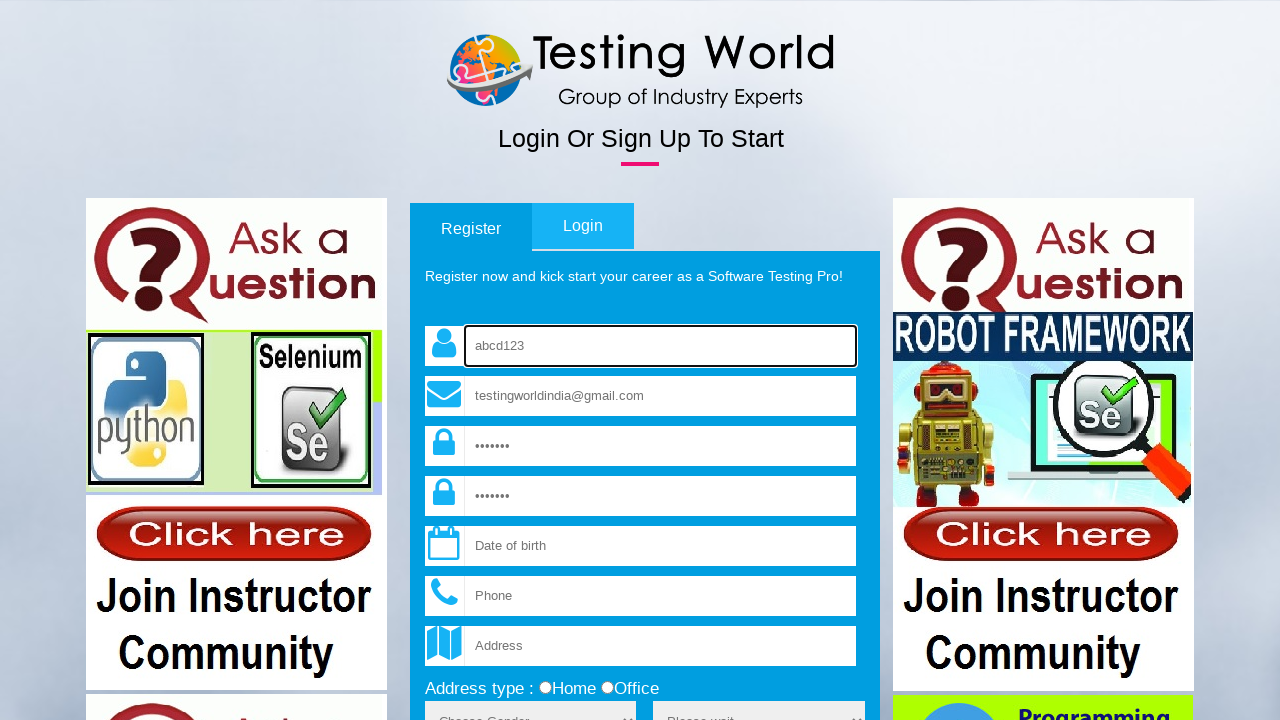

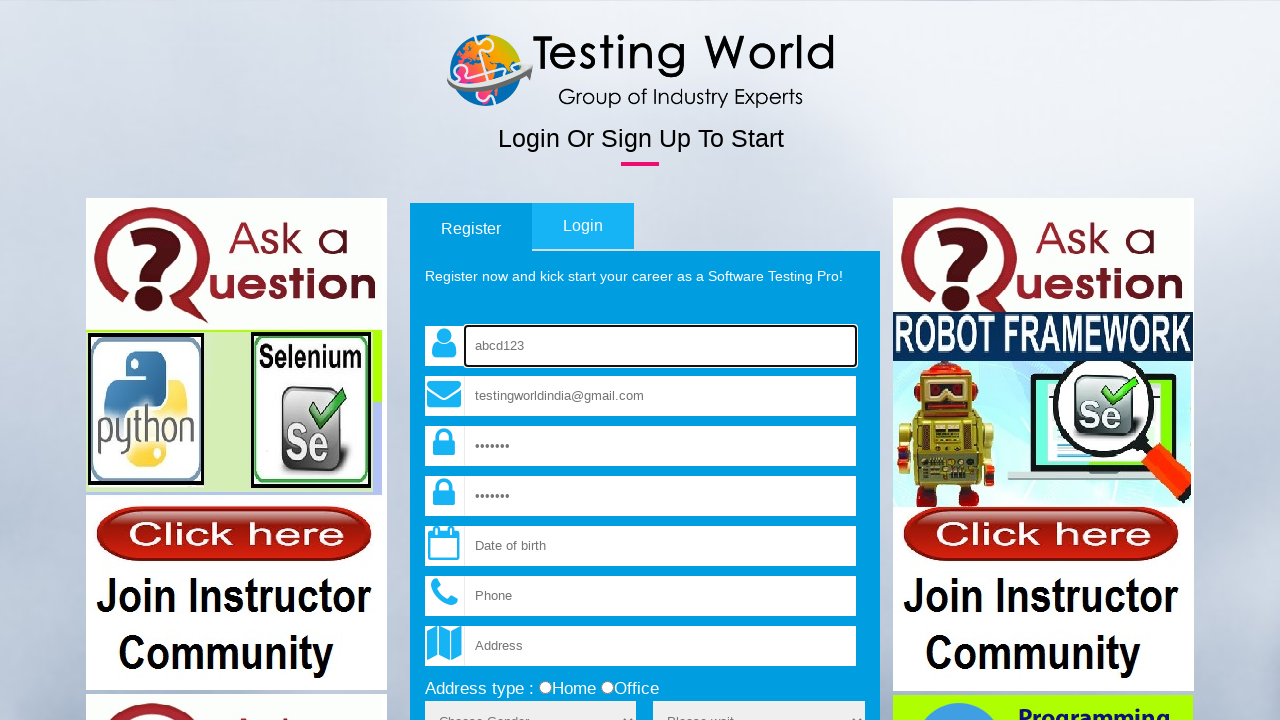